Tests filtering to display all todo items regardless of completion status

Starting URL: https://demo.playwright.dev/todomvc

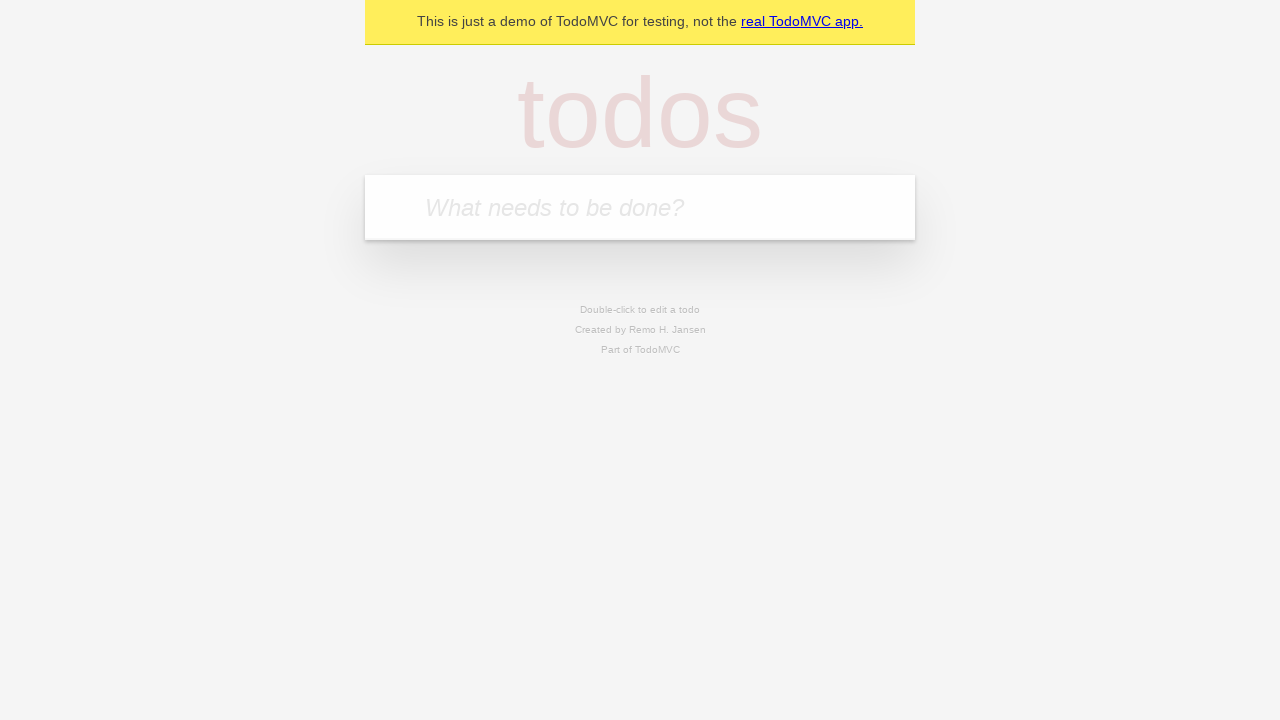

Located the todo input field
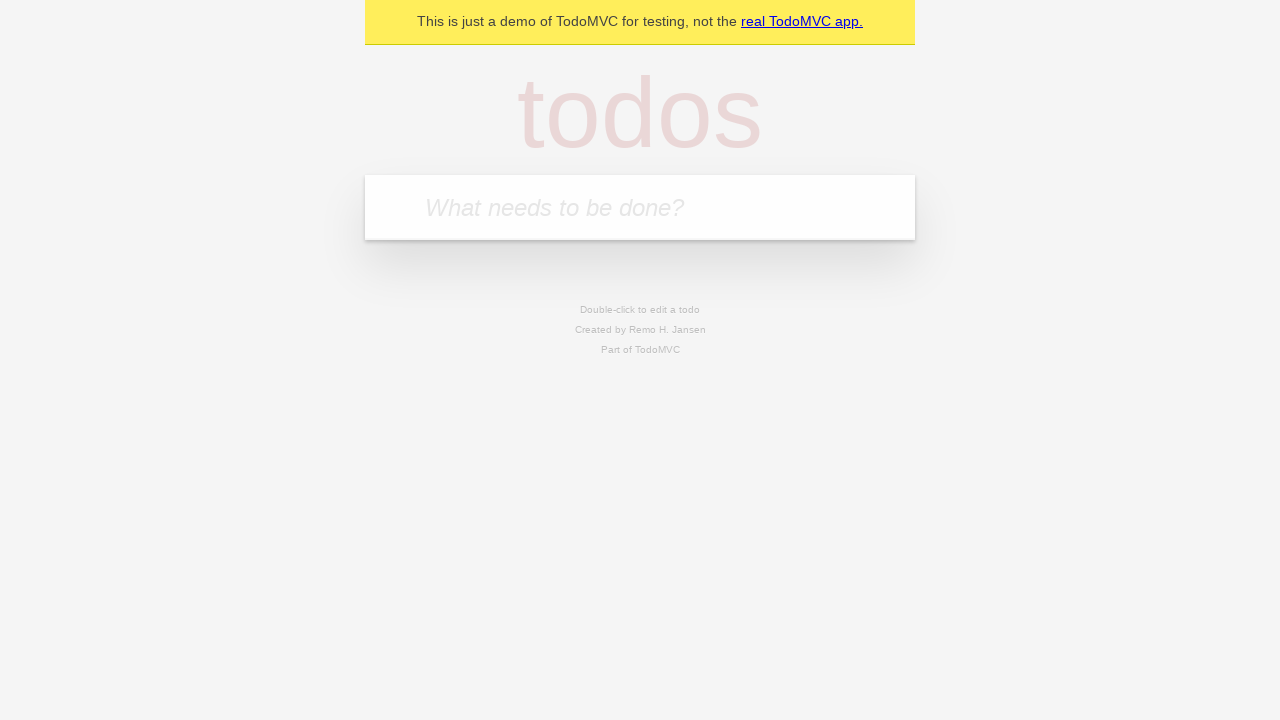

Filled first todo: 'buy some cheese' on internal:attr=[placeholder="What needs to be done?"i]
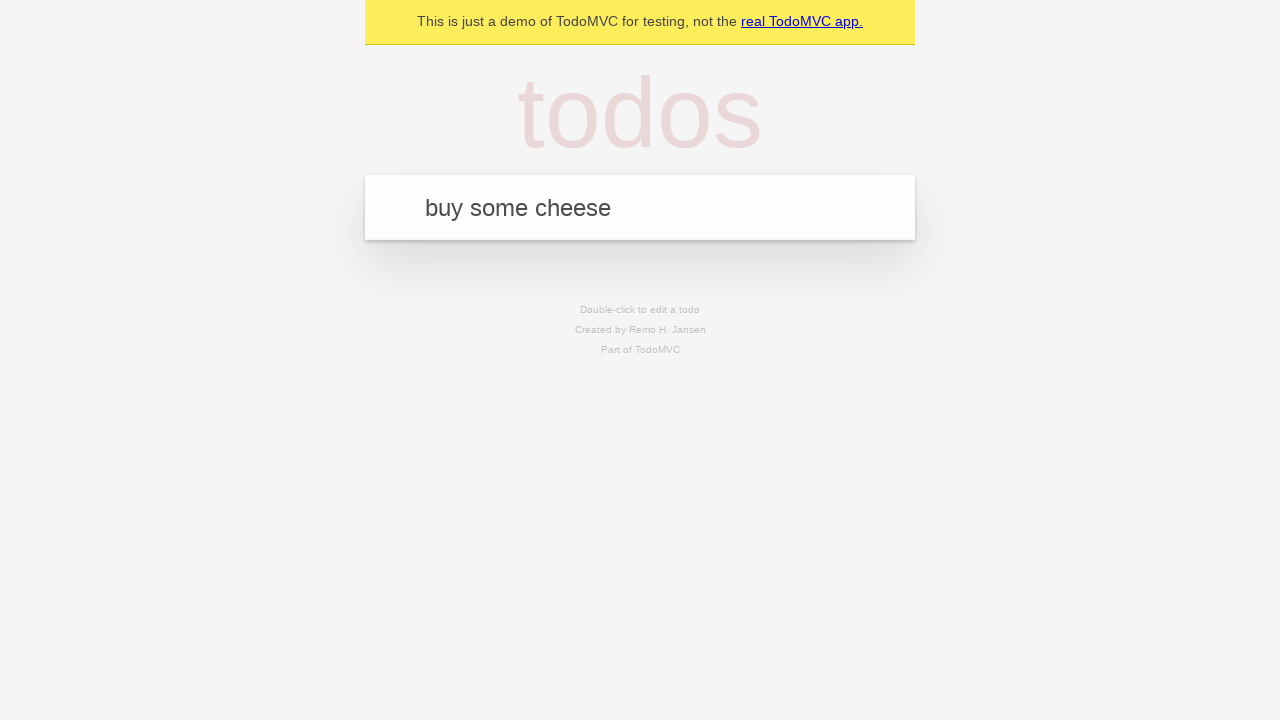

Pressed Enter to create first todo on internal:attr=[placeholder="What needs to be done?"i]
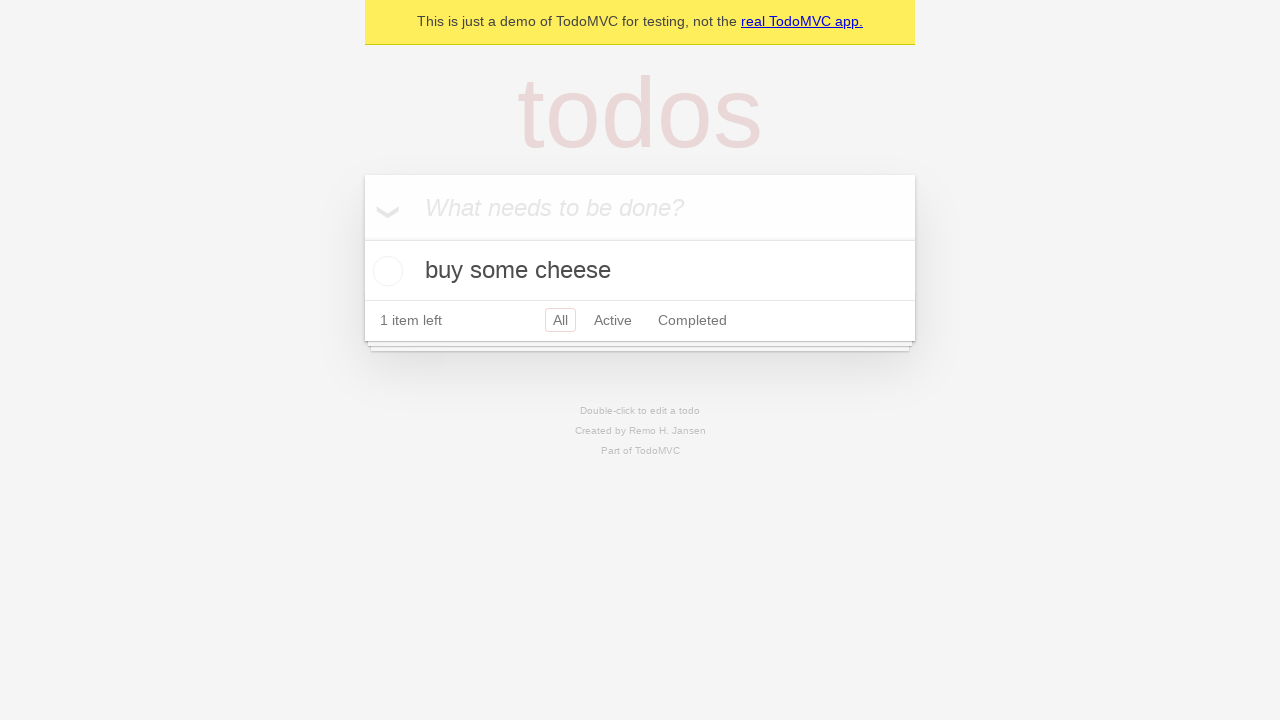

Filled second todo: 'feed the cat' on internal:attr=[placeholder="What needs to be done?"i]
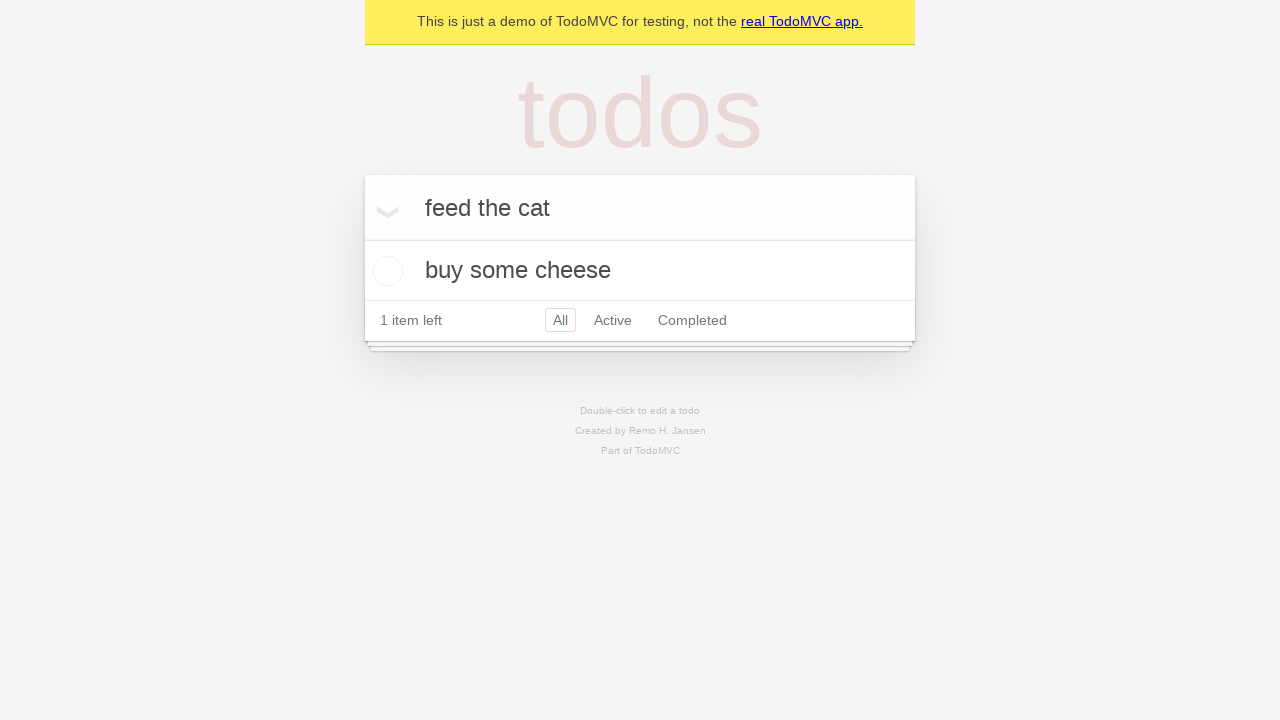

Pressed Enter to create second todo on internal:attr=[placeholder="What needs to be done?"i]
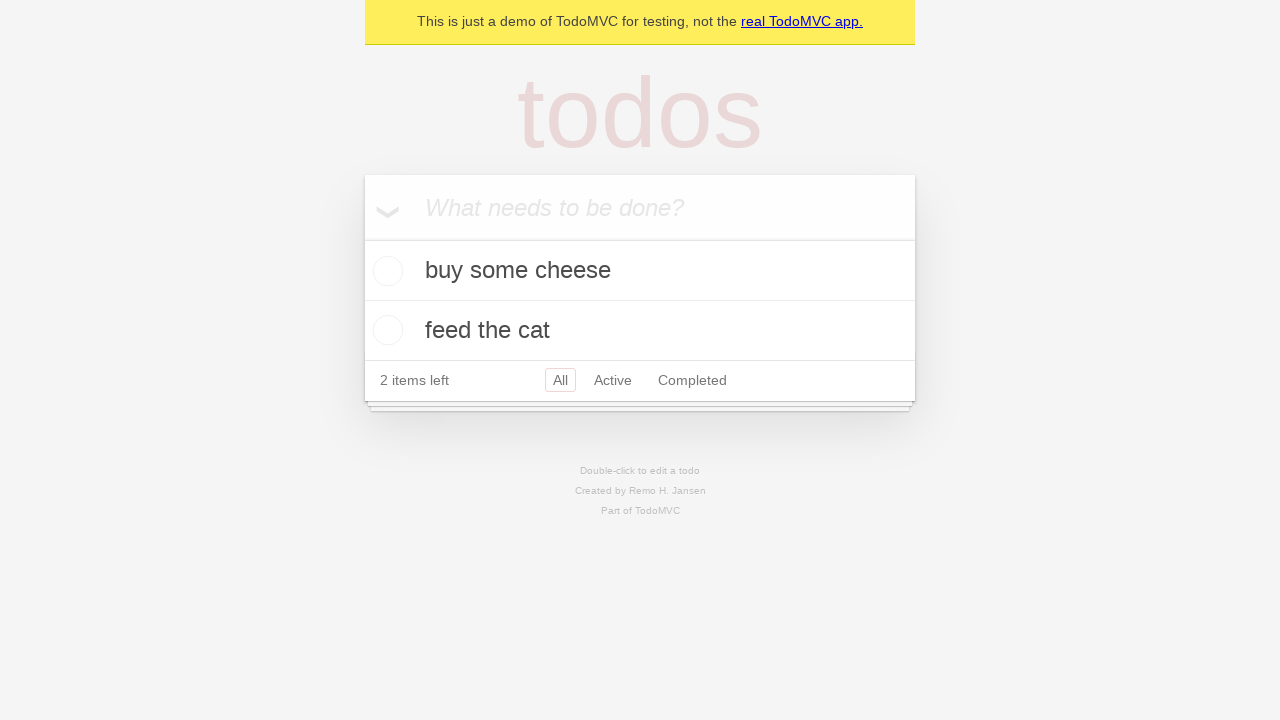

Filled third todo: 'book a doctors appointment' on internal:attr=[placeholder="What needs to be done?"i]
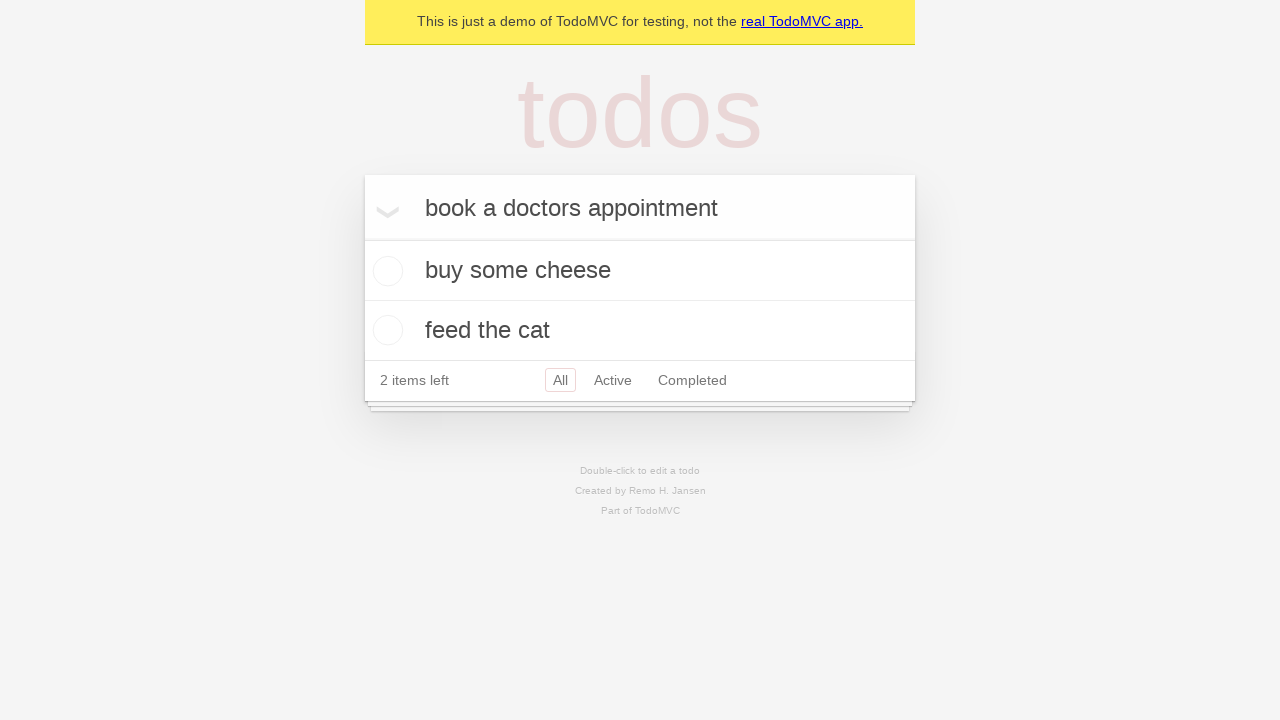

Pressed Enter to create third todo on internal:attr=[placeholder="What needs to be done?"i]
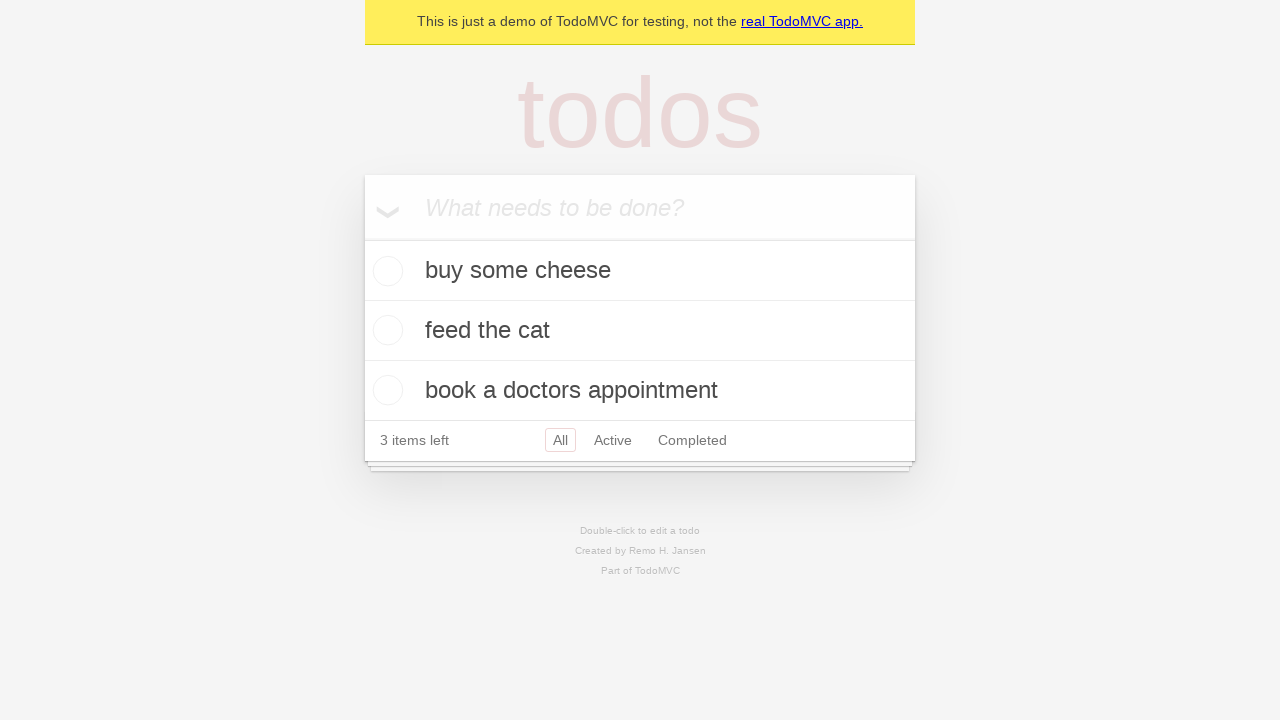

Waited for all three todos to be created
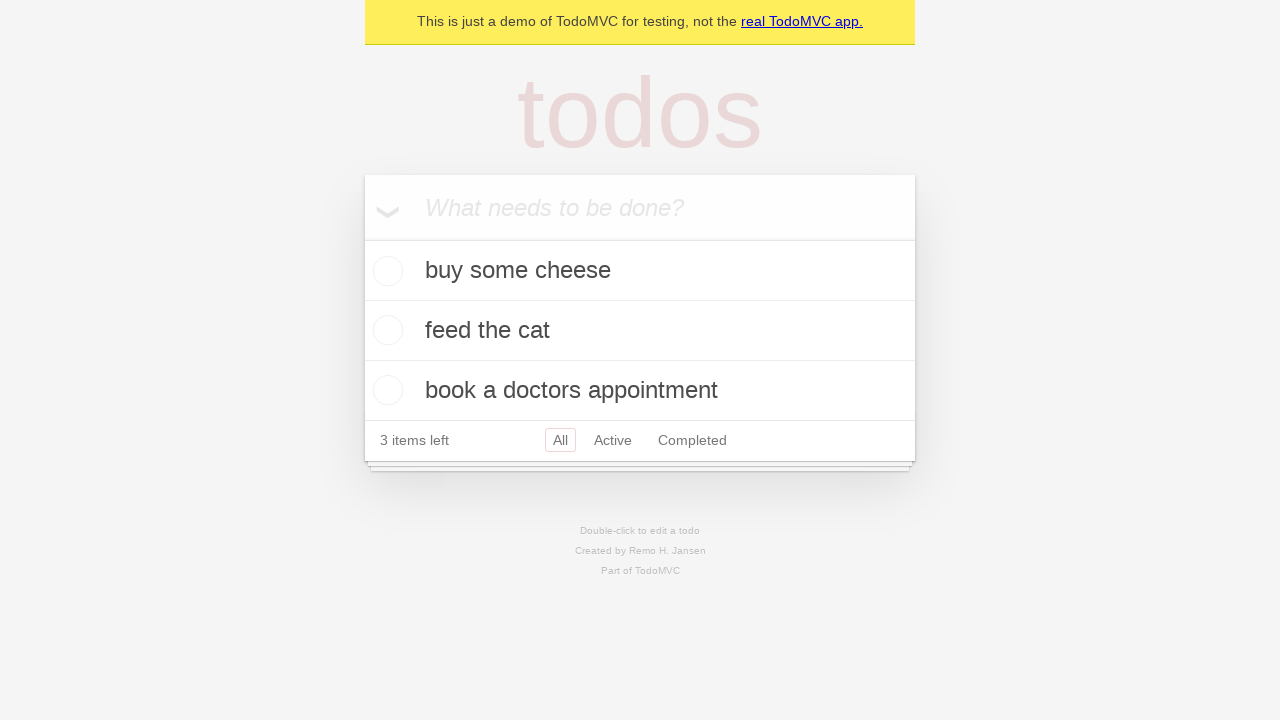

Checked the second todo item (marked as complete) at (385, 330) on internal:testid=[data-testid="todo-item"s] >> nth=1 >> internal:role=checkbox
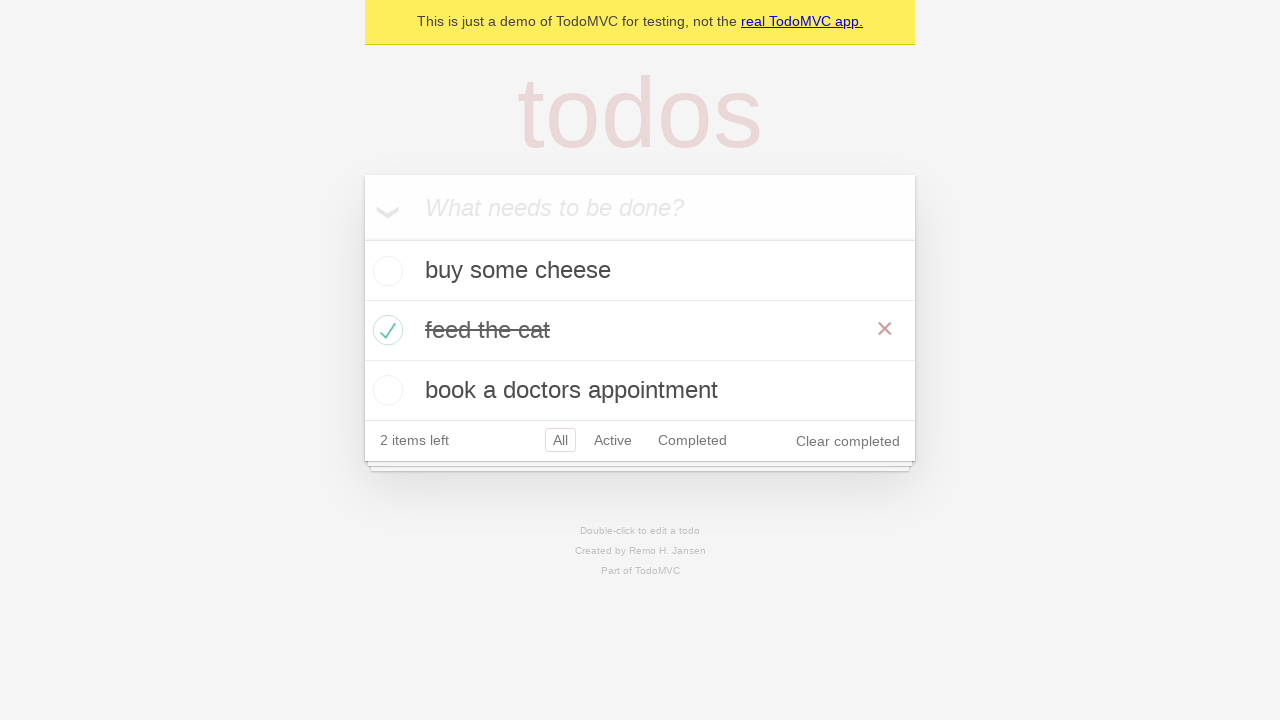

Clicked 'Active' filter to display only incomplete todos at (613, 440) on internal:role=link[name="Active"i]
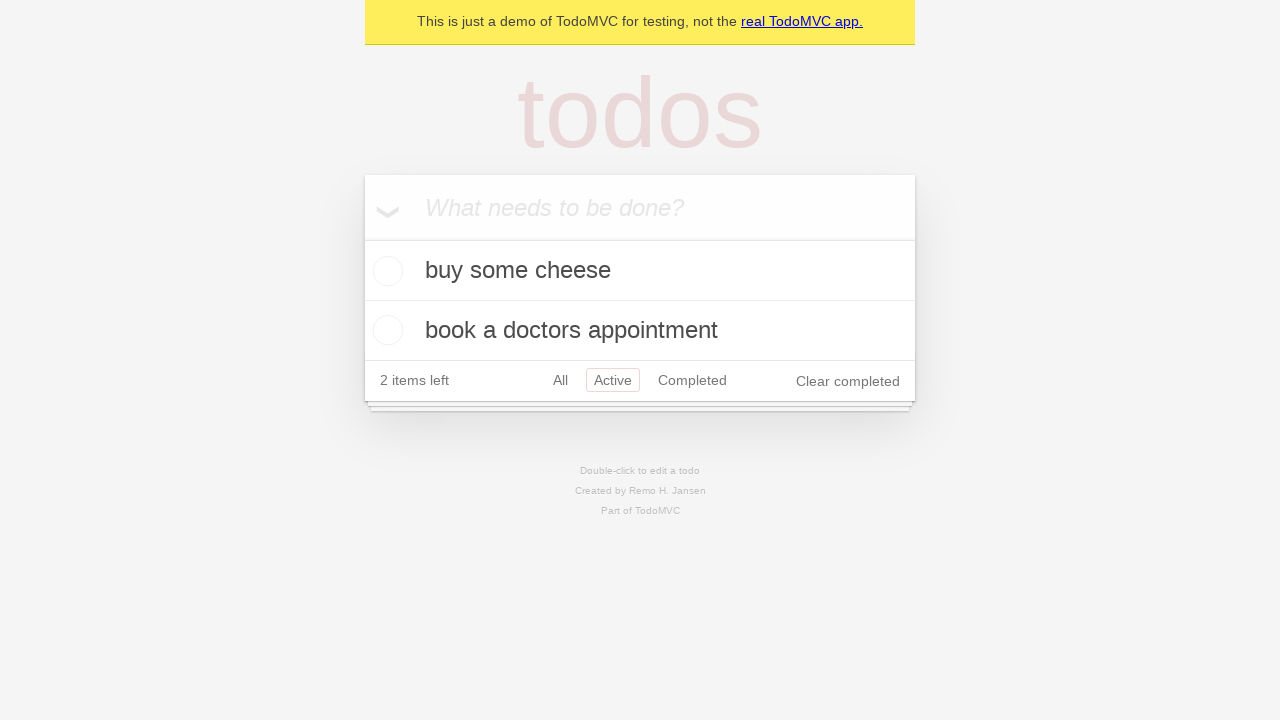

Clicked 'Completed' filter to display only completed todos at (692, 380) on internal:role=link[name="Completed"i]
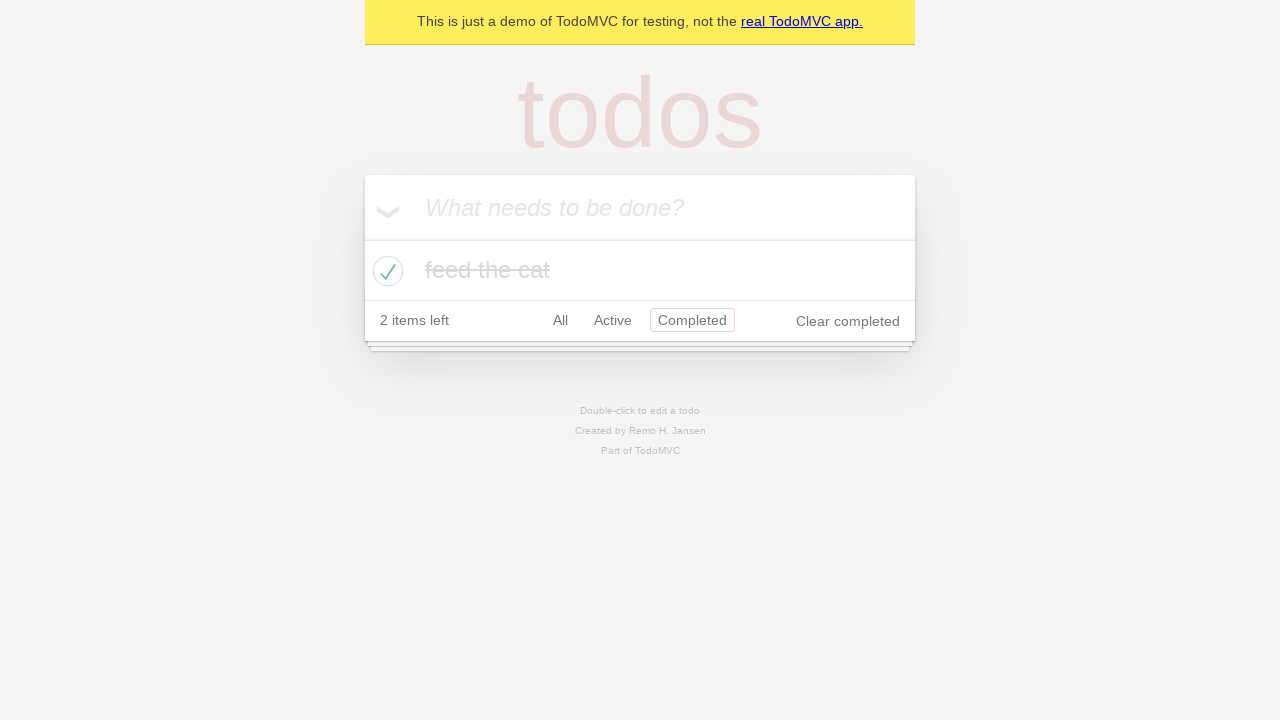

Clicked 'All' filter to display all todo items at (560, 320) on internal:role=link[name="All"i]
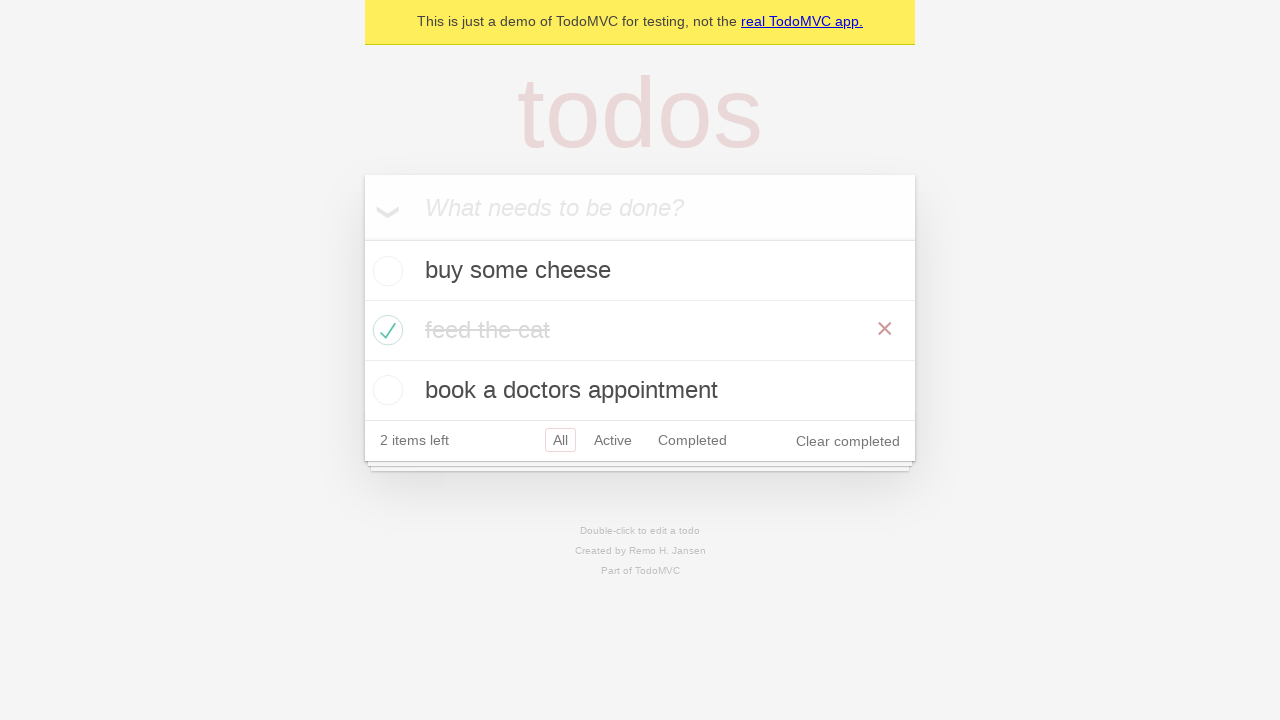

Waited for the 'All' filter to apply
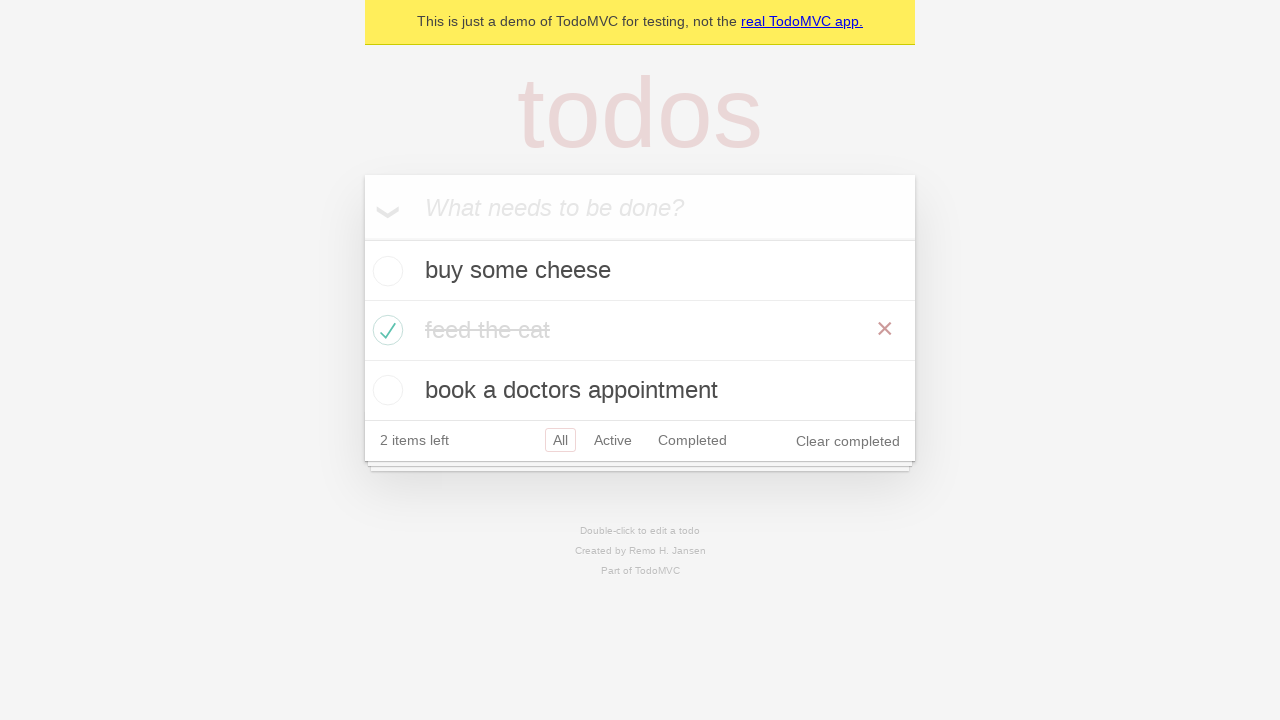

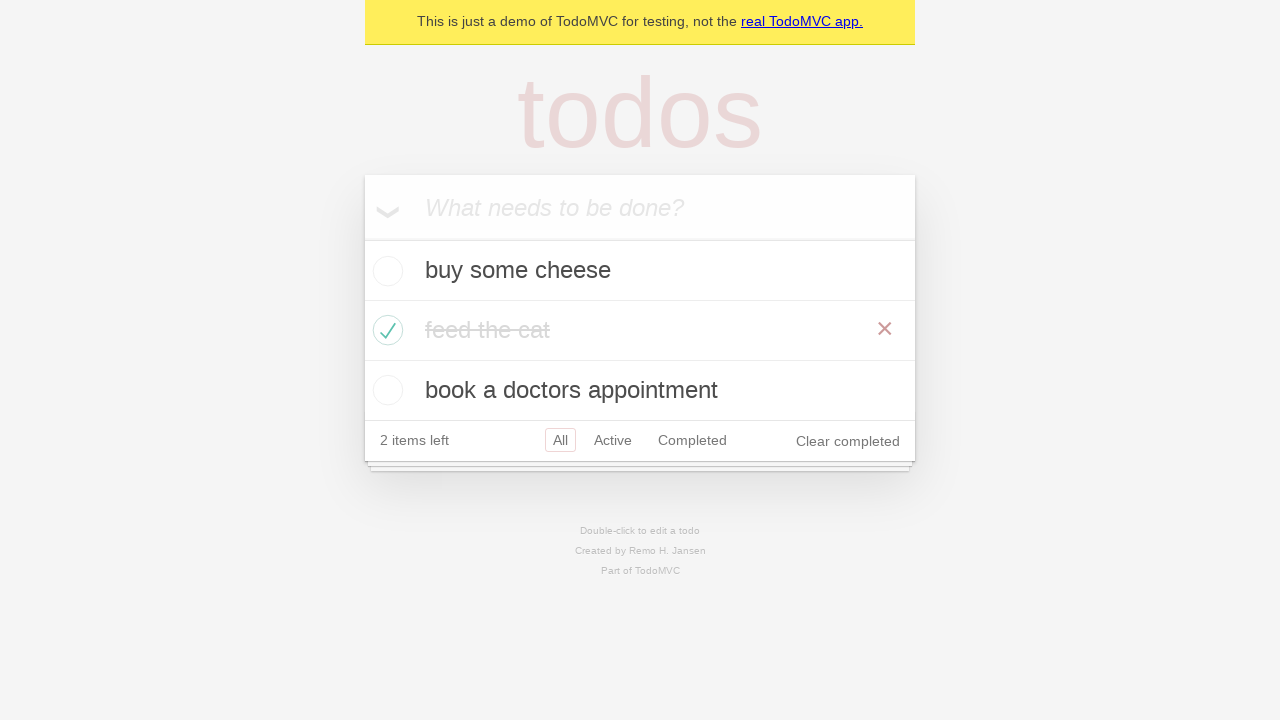